Tests verifying that the web table element exists on the page

Starting URL: https://rahulshettyacademy.com/AutomationPractice/

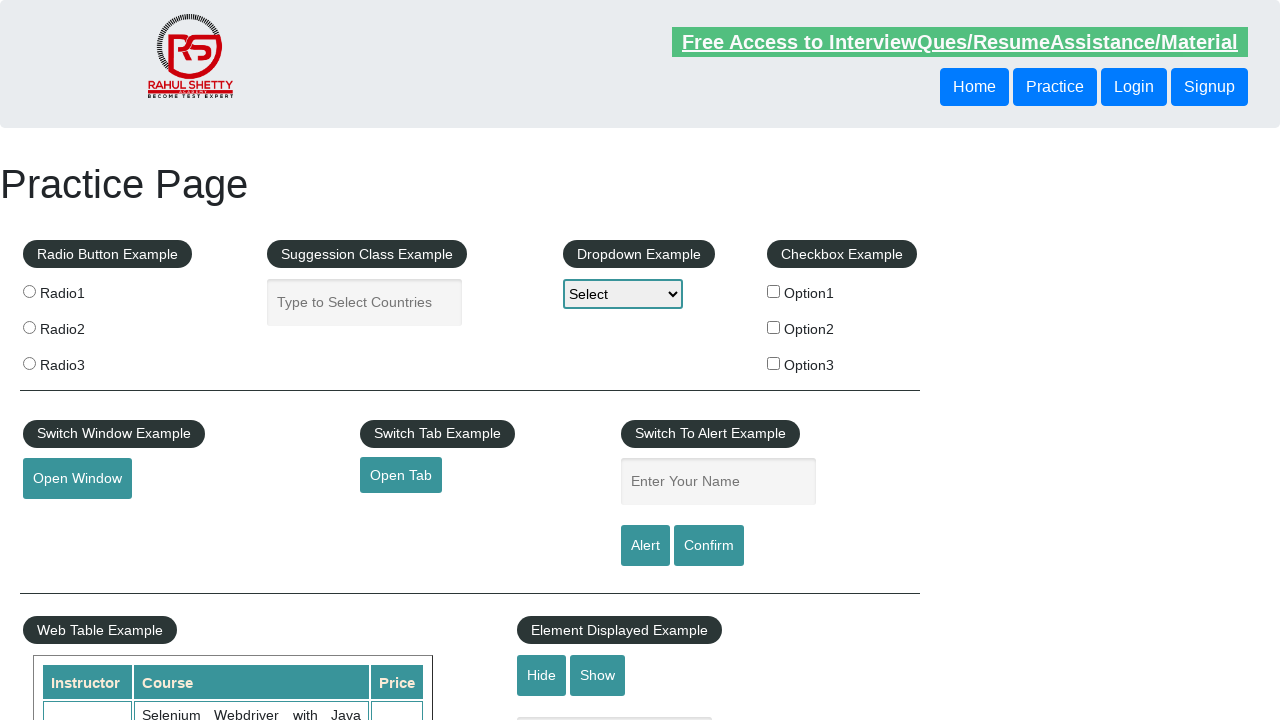

Waited for web table element with id 'product' to be present on the page
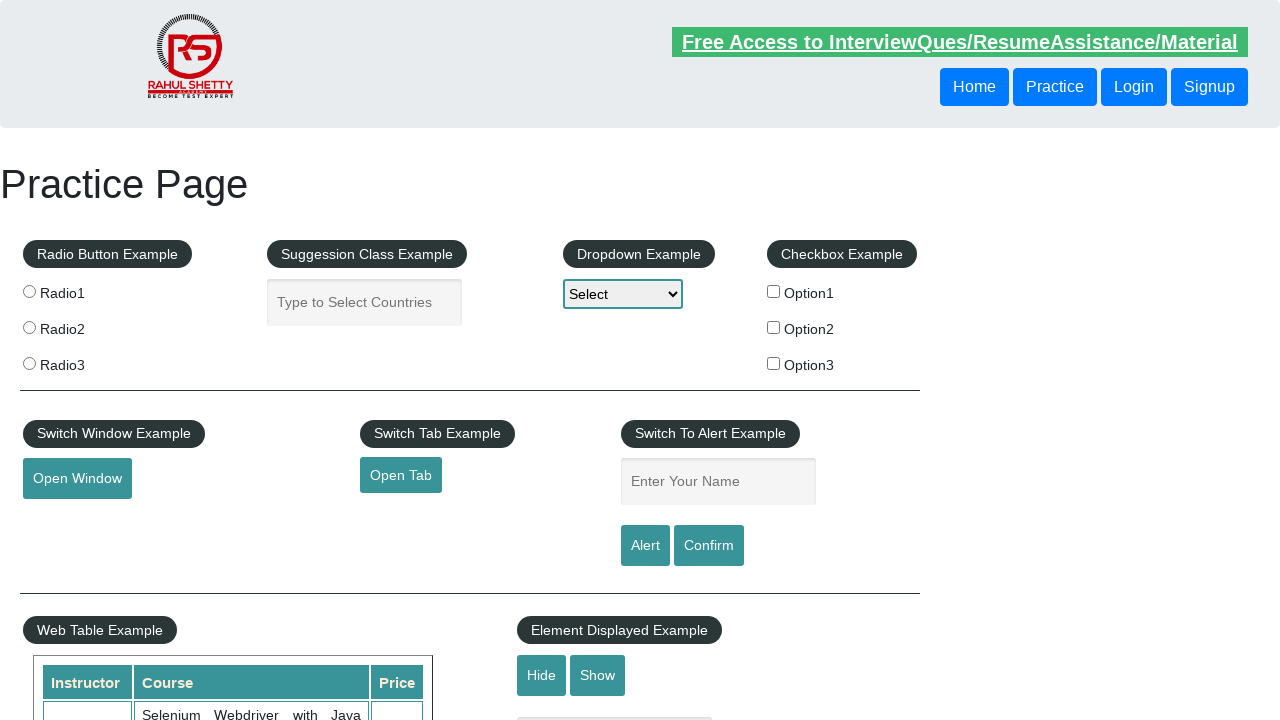

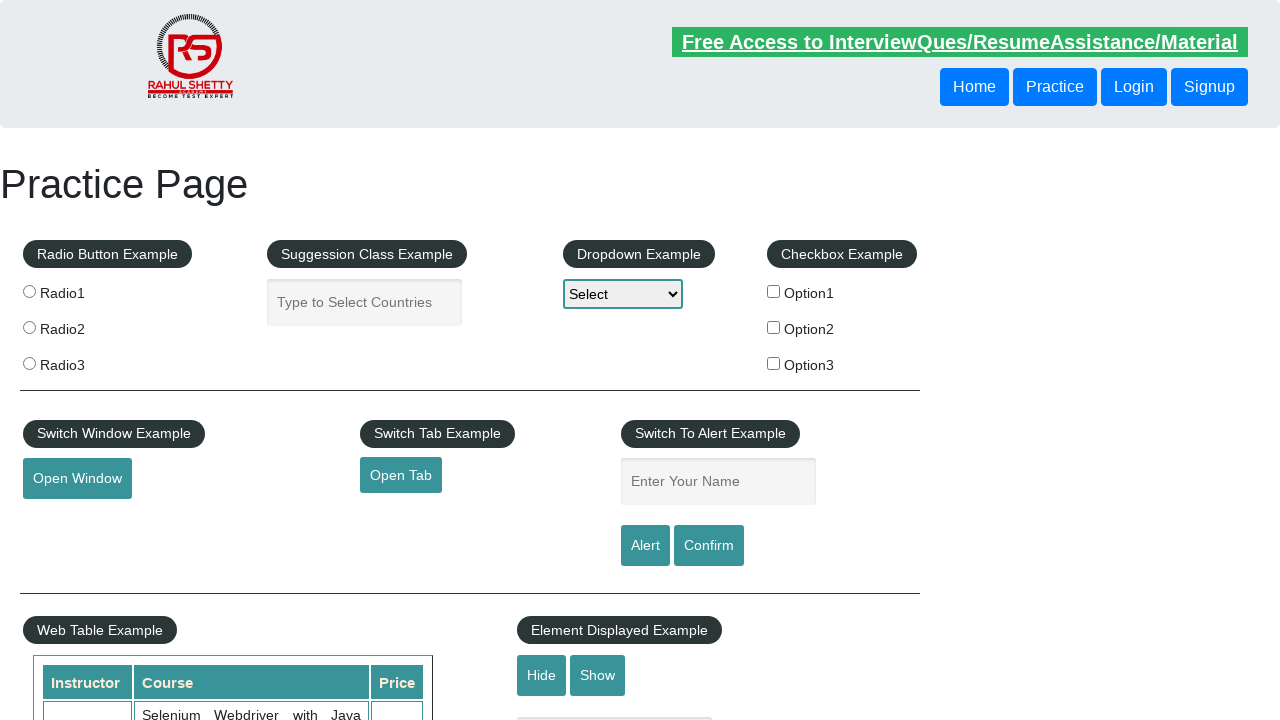